Waits for price to reach $100, then books and solves a mathematical captcha by calculating ln(abs(12*sin(x))) and submitting the answer

Starting URL: http://suninjuly.github.io/explicit_wait2.html

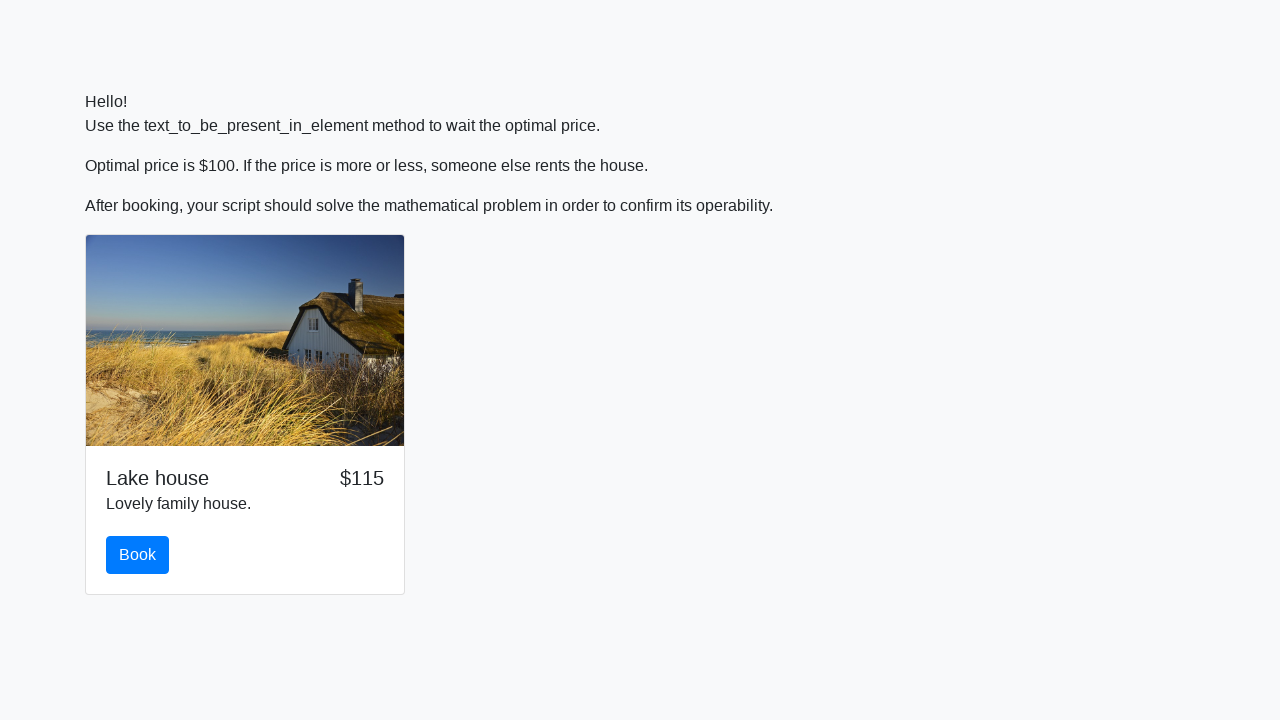

Waited for price to reach $100
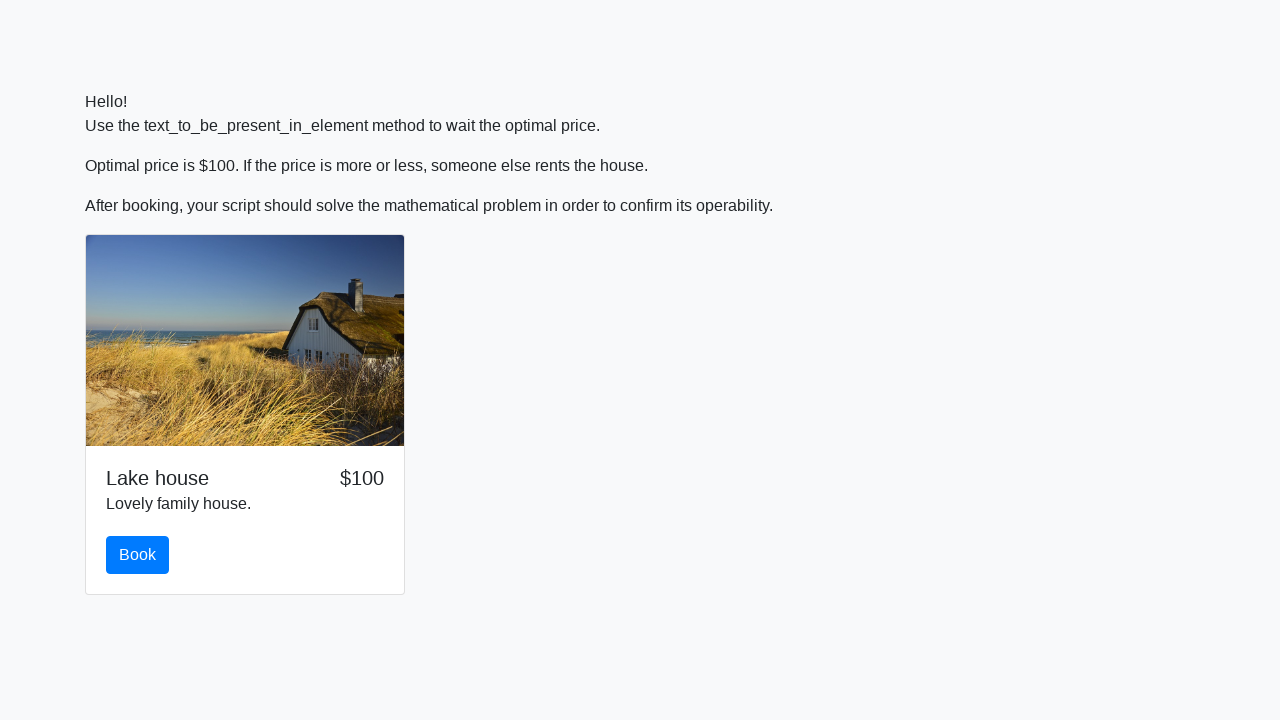

Clicked the book button at (138, 555) on #book
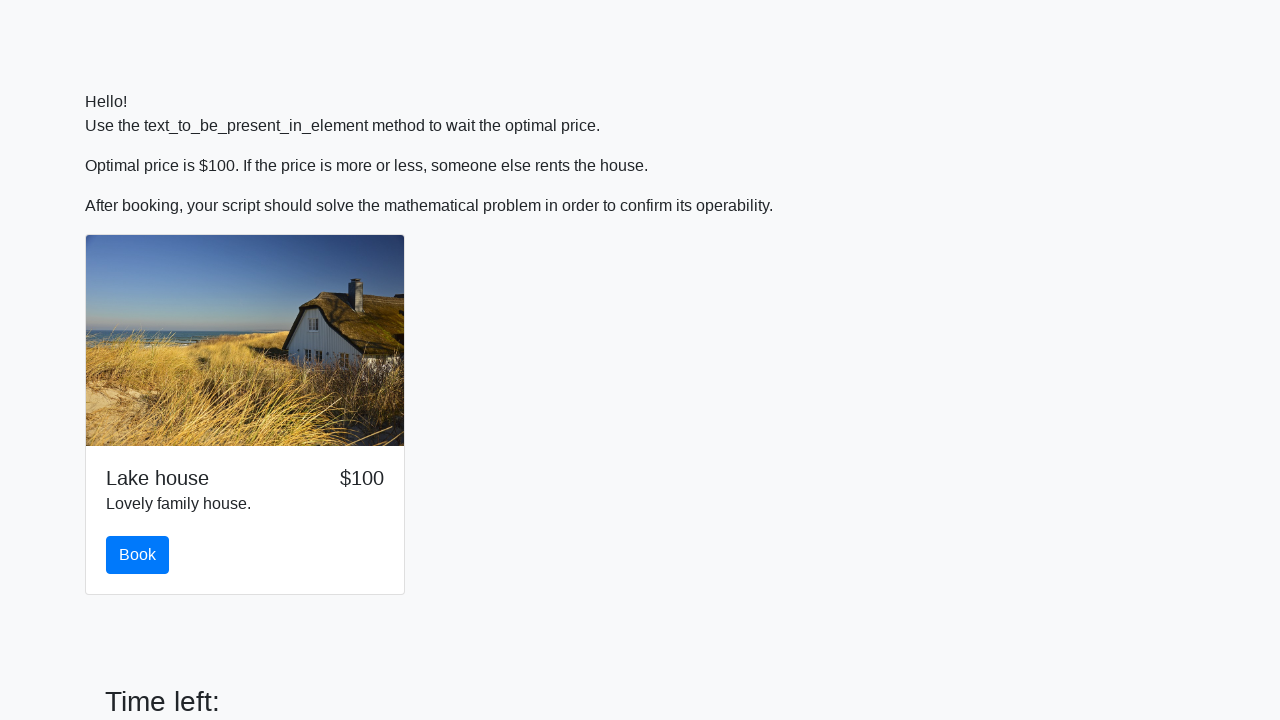

Retrieved x value from input field: 217
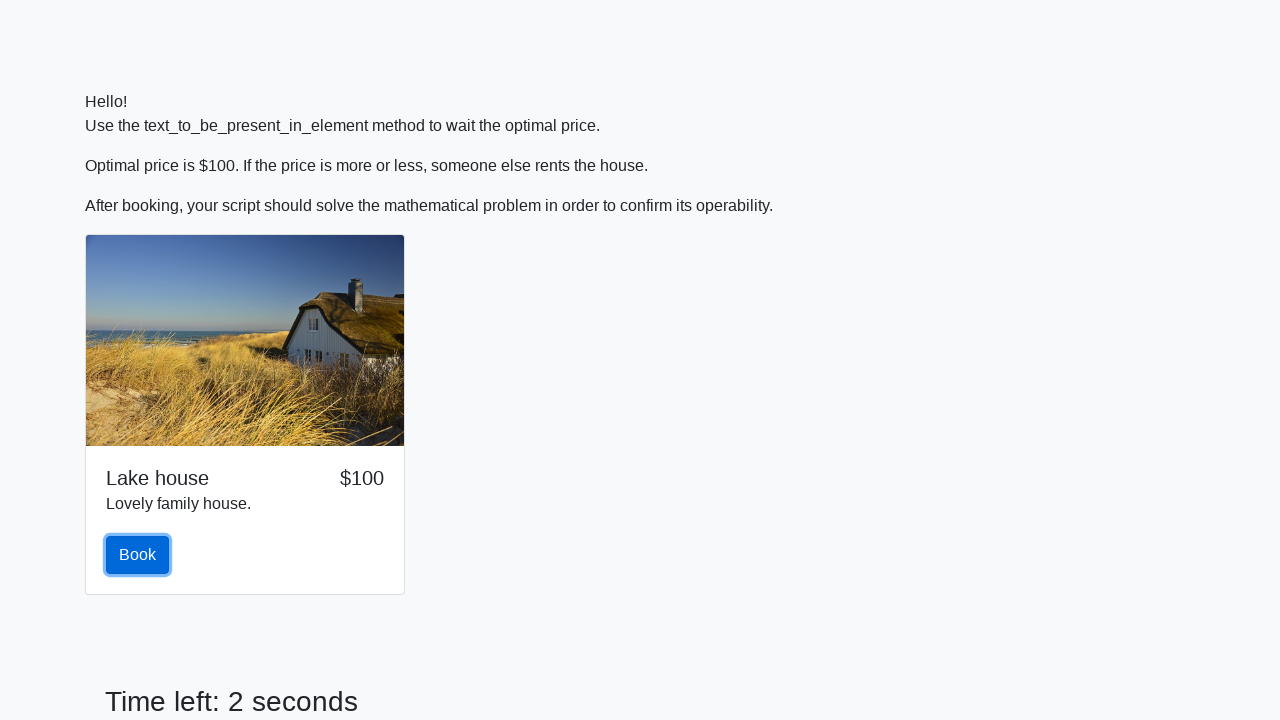

Calculated ln(abs(12*sin(217))) = 1.0068548717407322
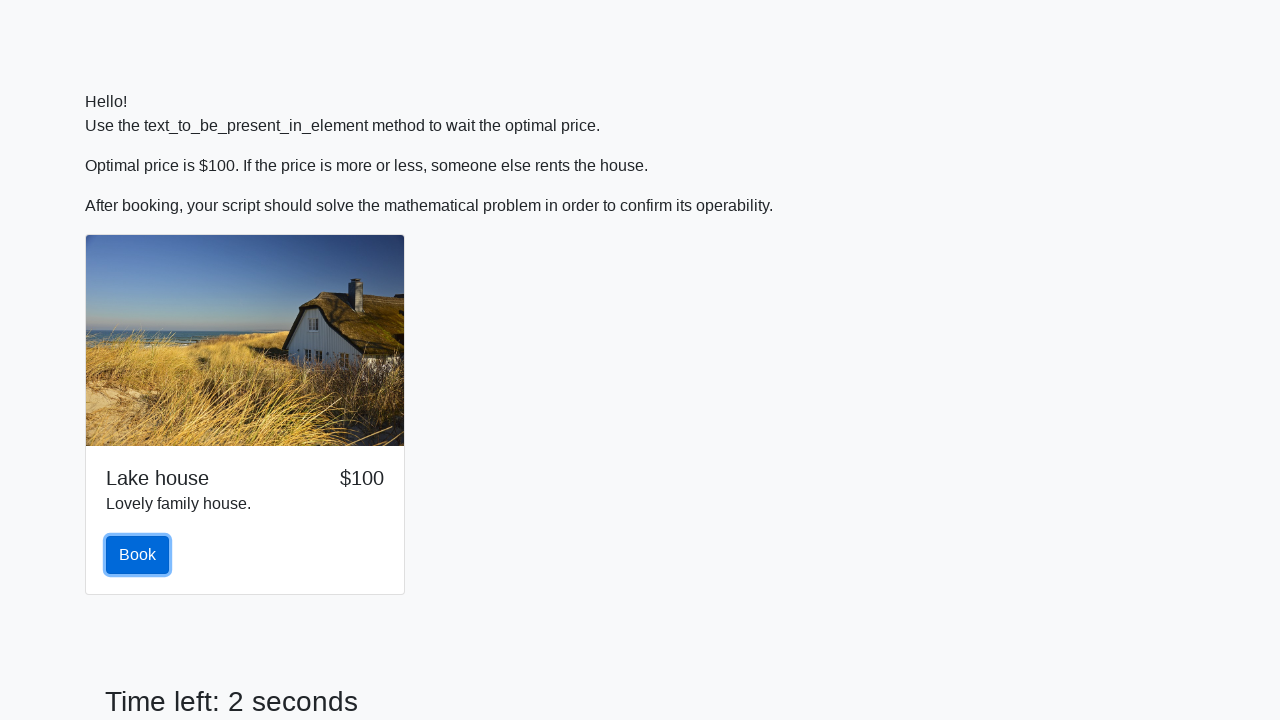

Filled answer field with calculated value: 1.0068548717407322 on #answer
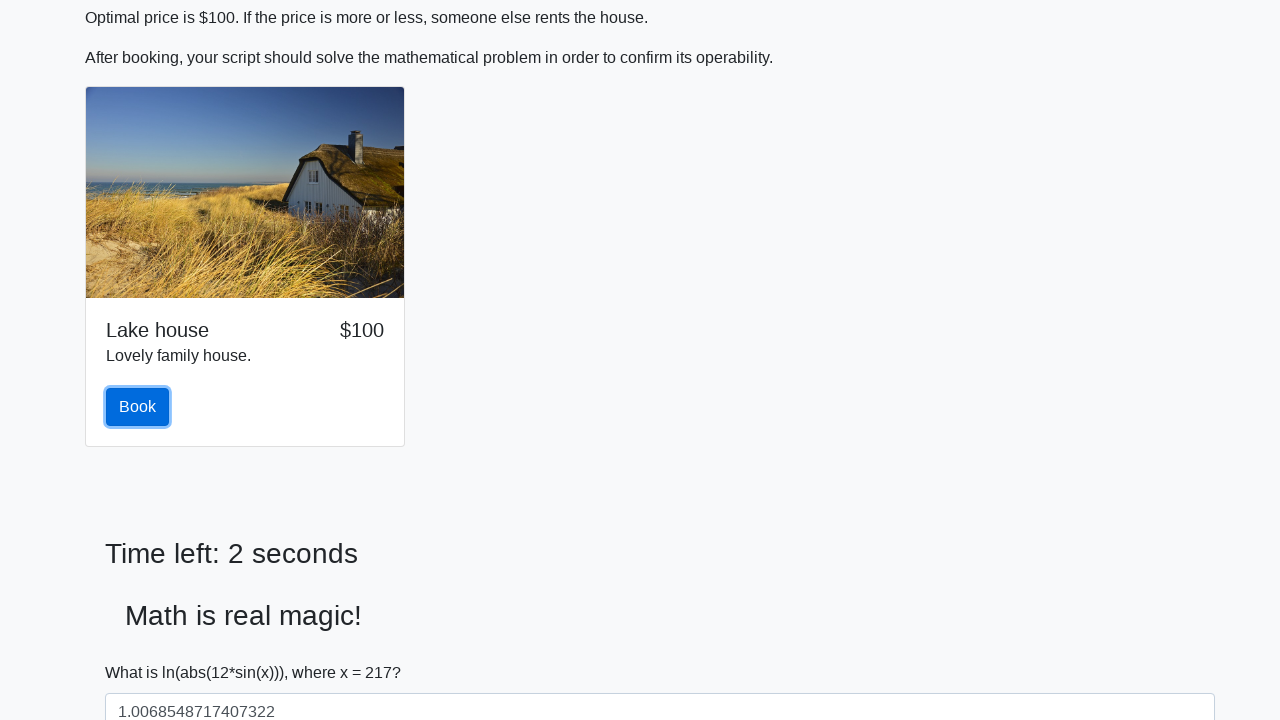

Submitted the captcha form at (143, 651) on button[type='submit']
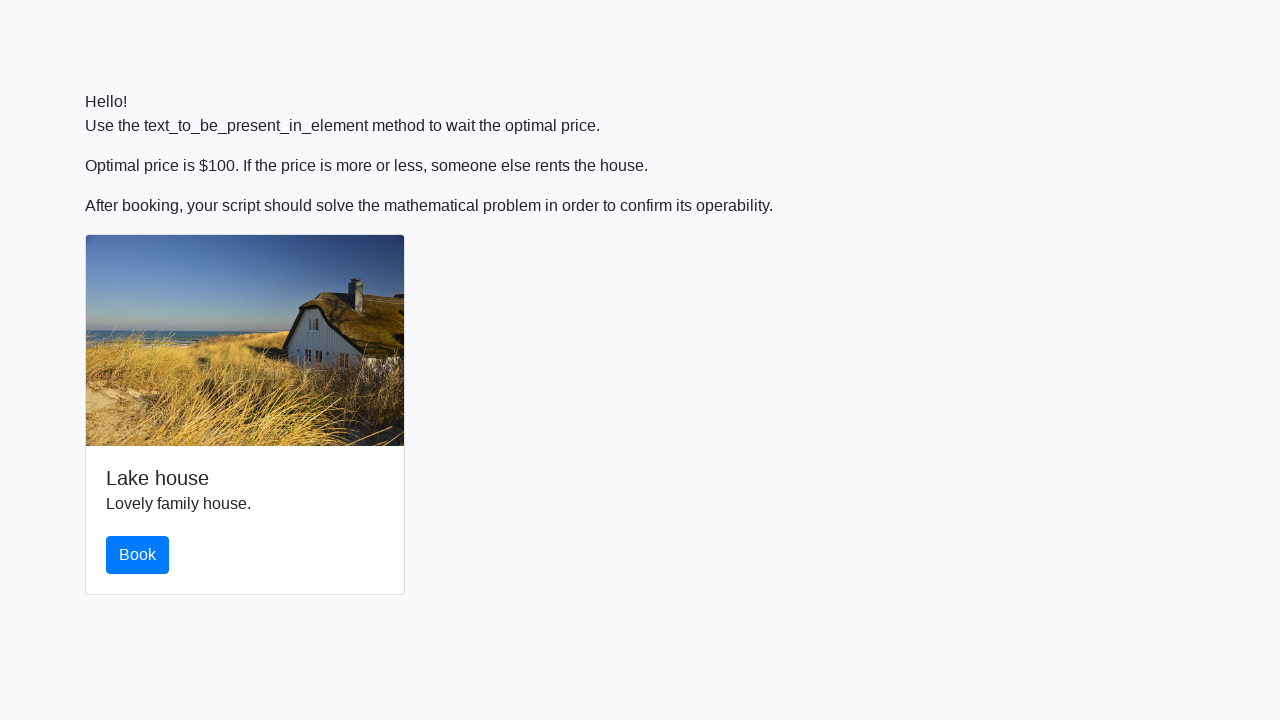

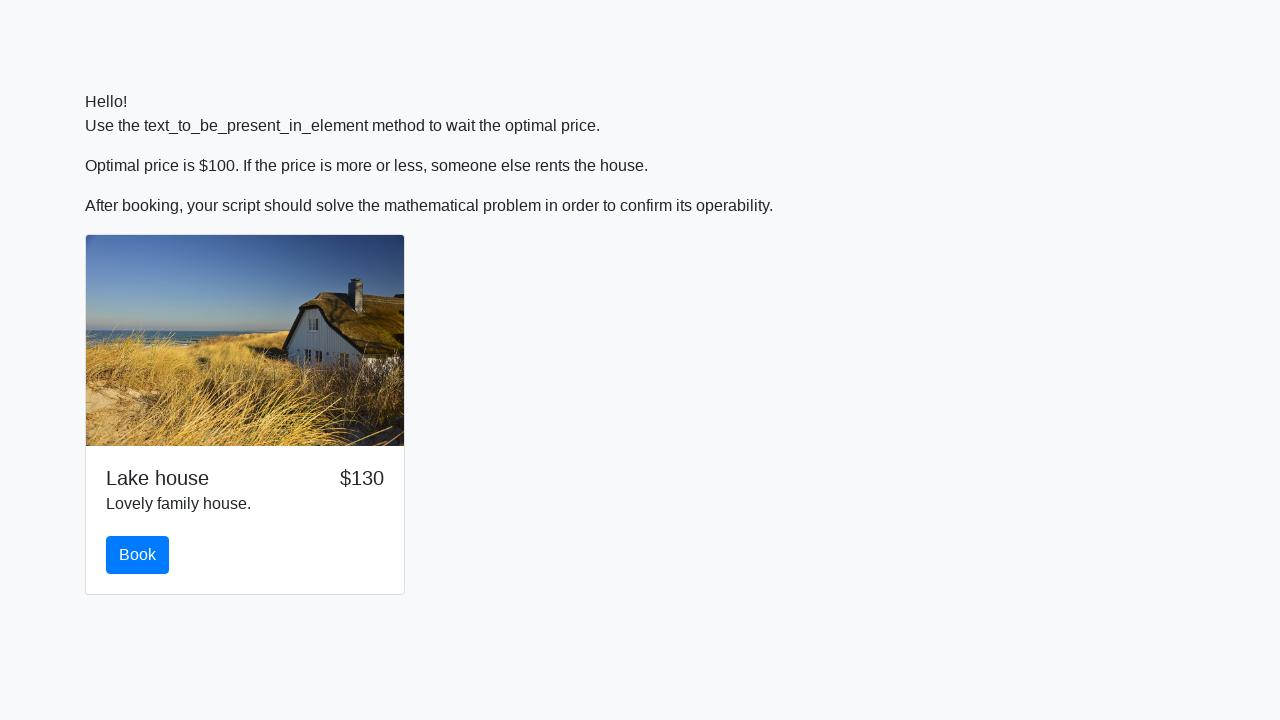